Tests custom dropdown selection on jQuery UI demo page by selecting different options from speed, number, and salutation dropdowns

Starting URL: http://jqueryui.com/resources/demos/selectmenu/default.html

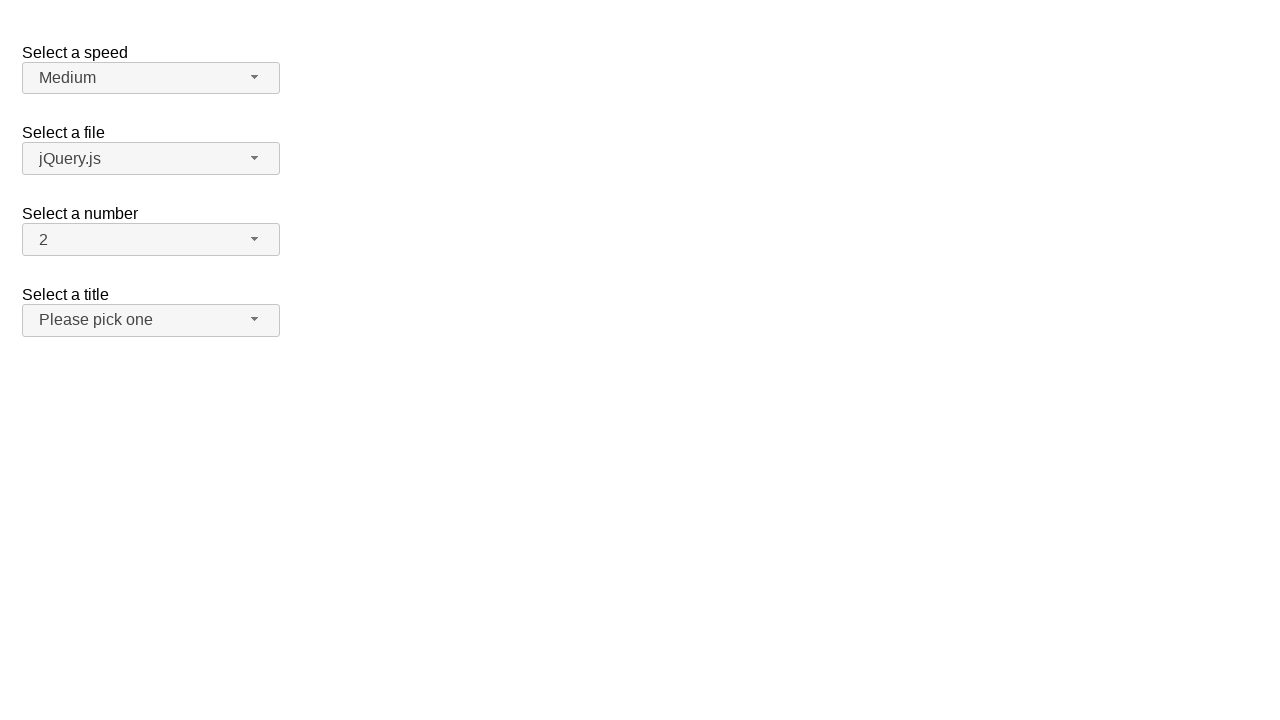

Clicked speed dropdown button at (151, 78) on span#speed-button
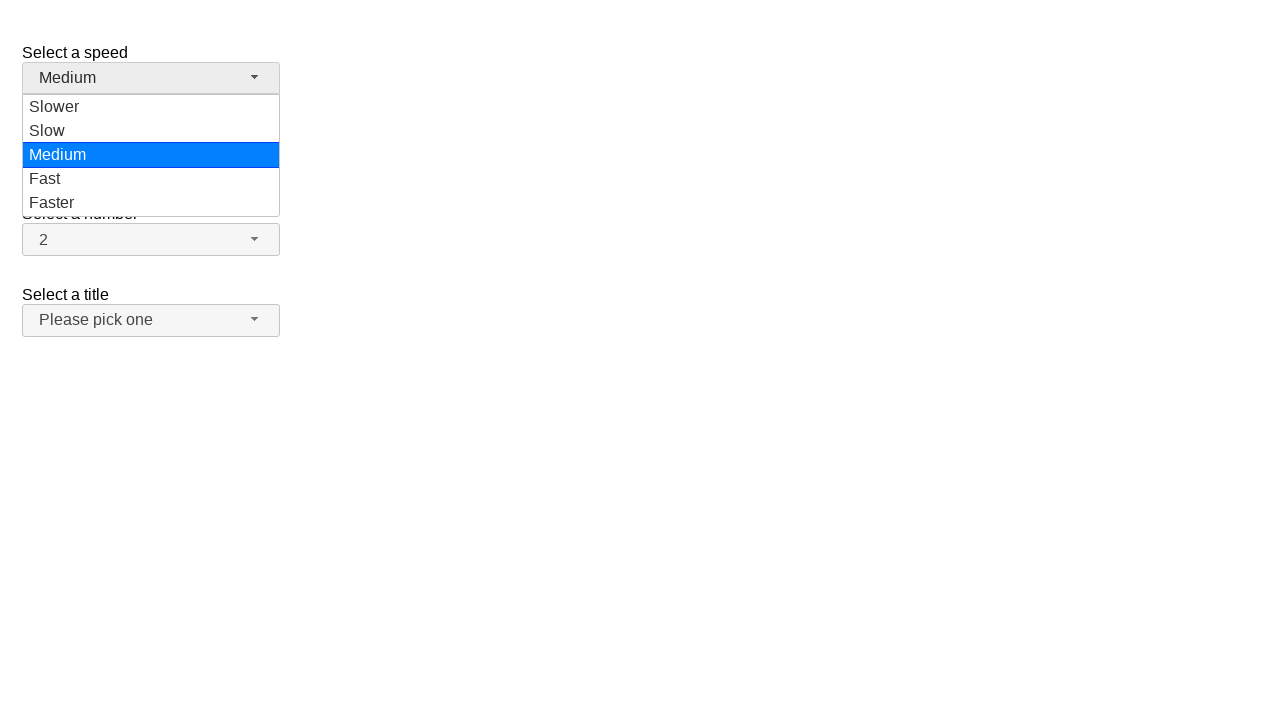

Speed dropdown menu became visible
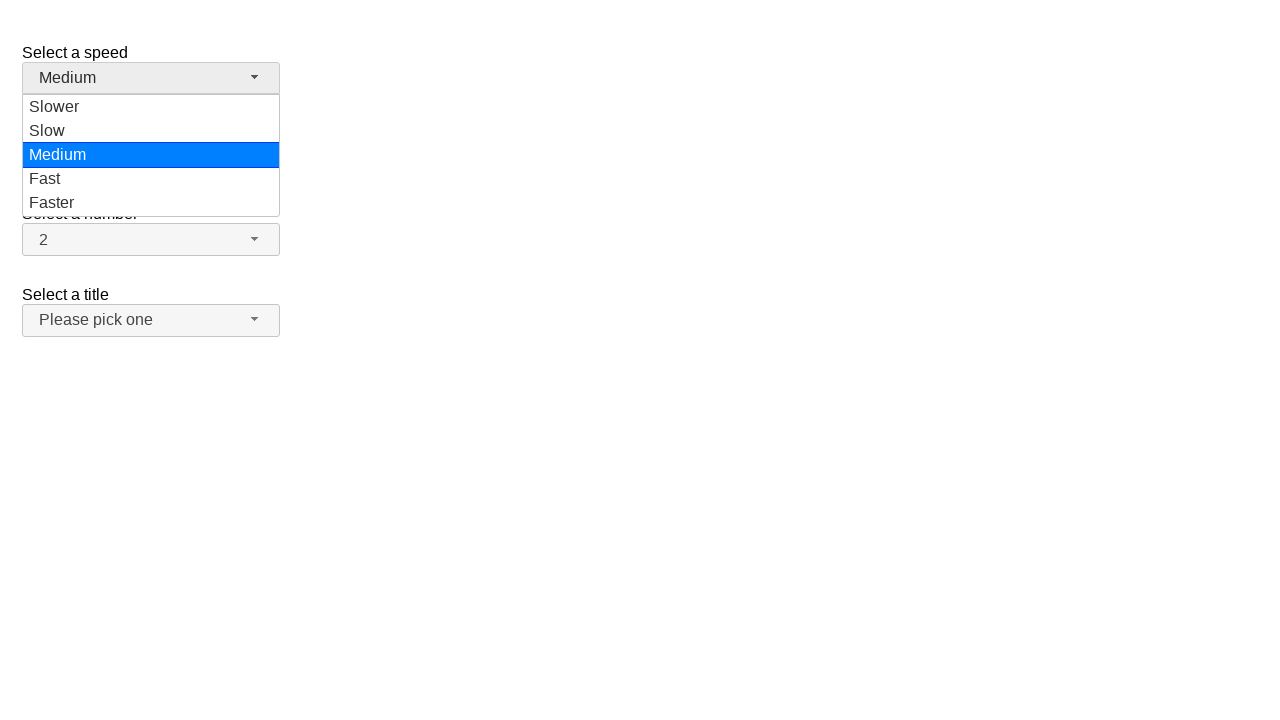

Retrieved all speed dropdown options
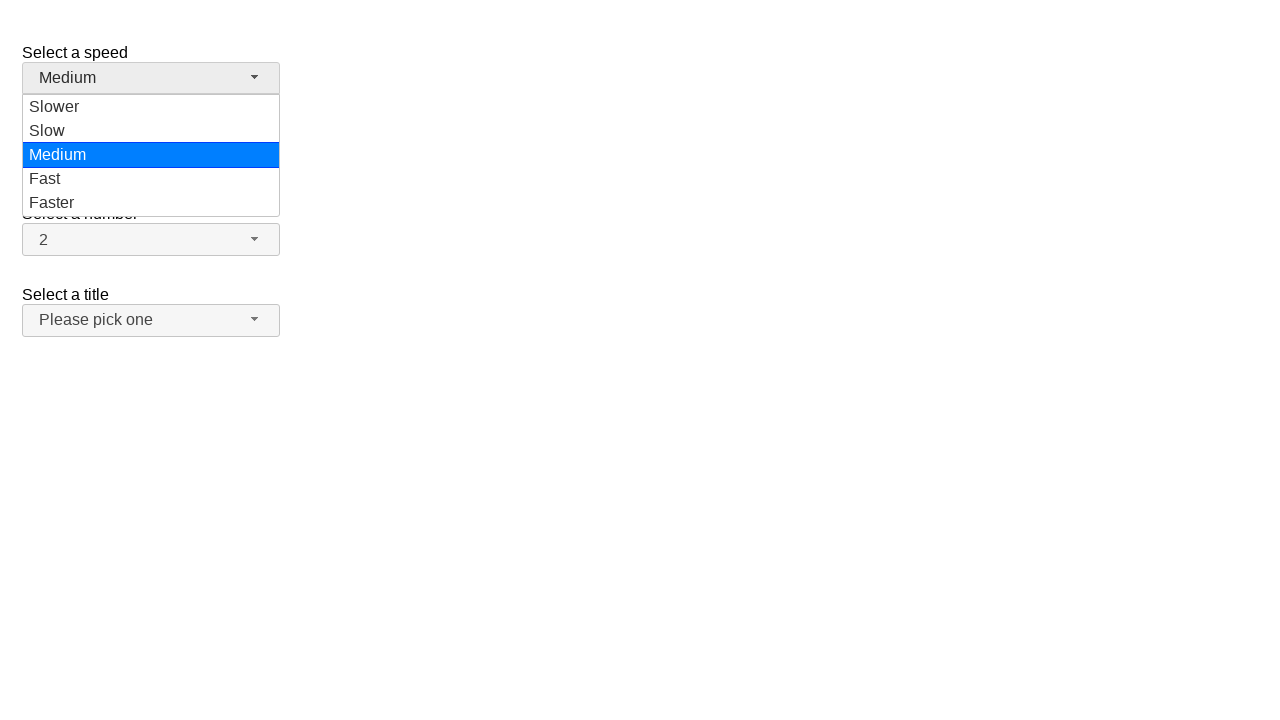

Selected 'Slower' from speed dropdown
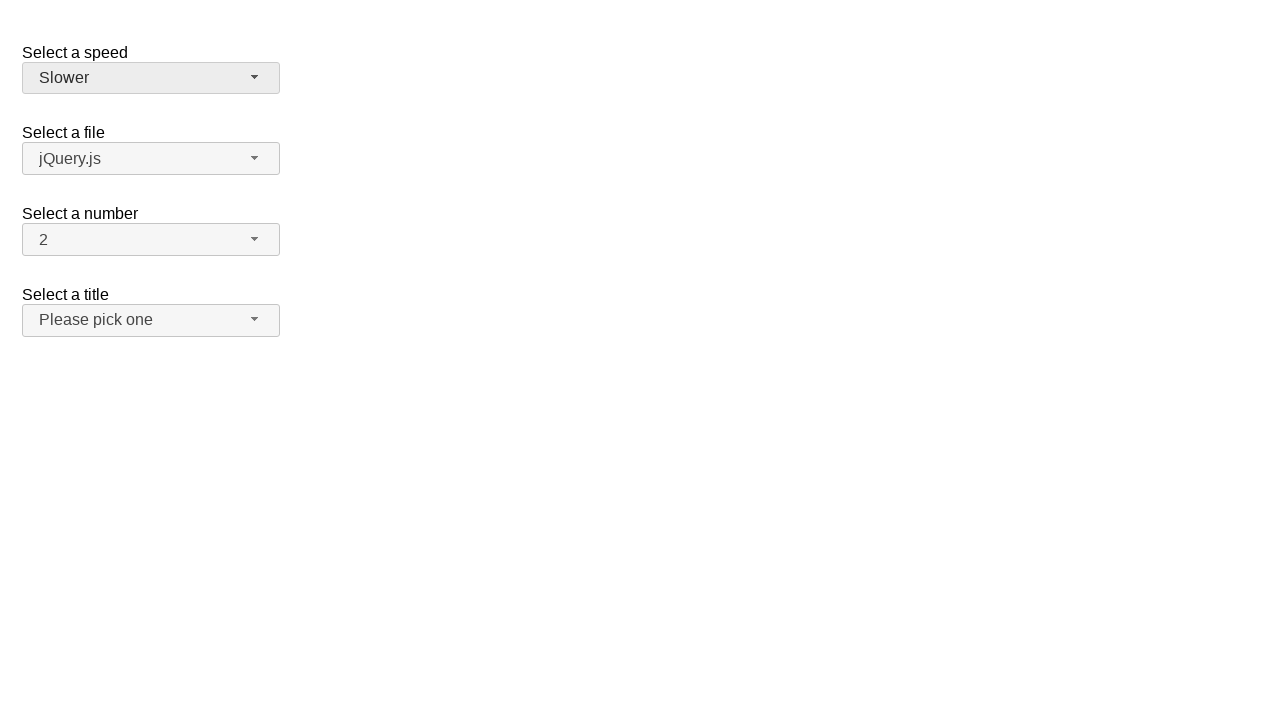

Clicked number dropdown button at (151, 240) on span#number-button
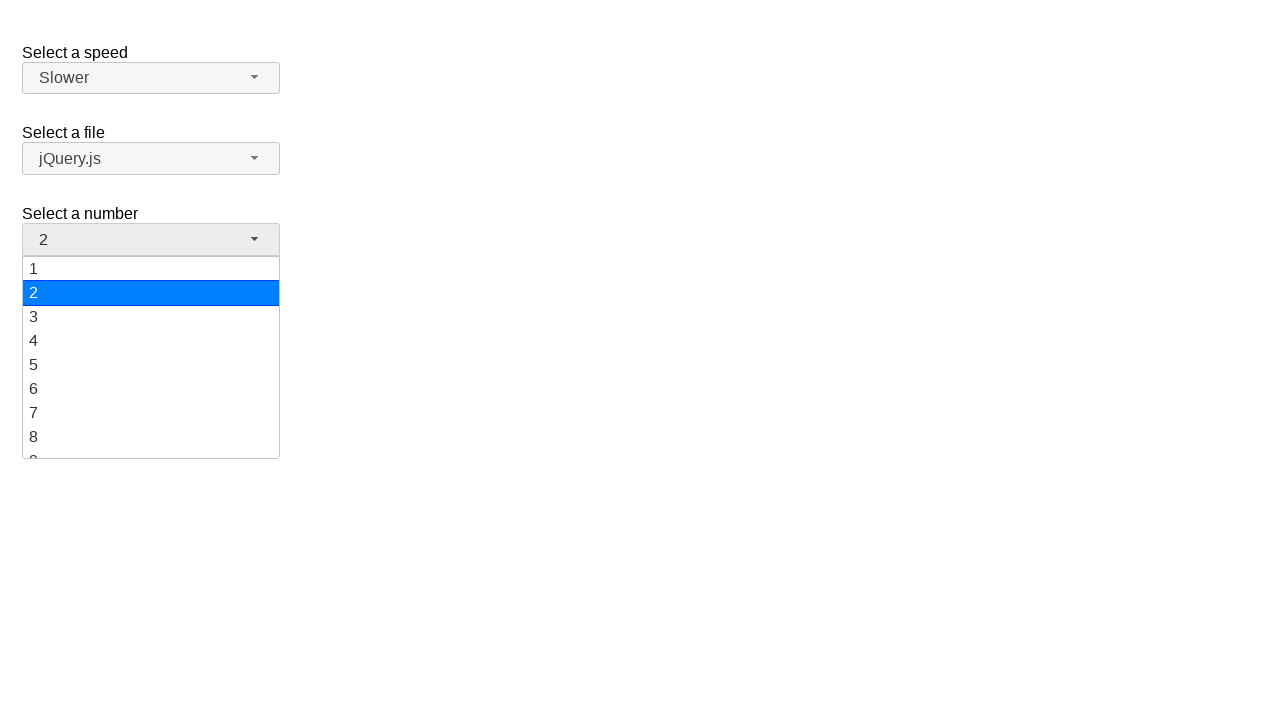

Number dropdown menu became visible
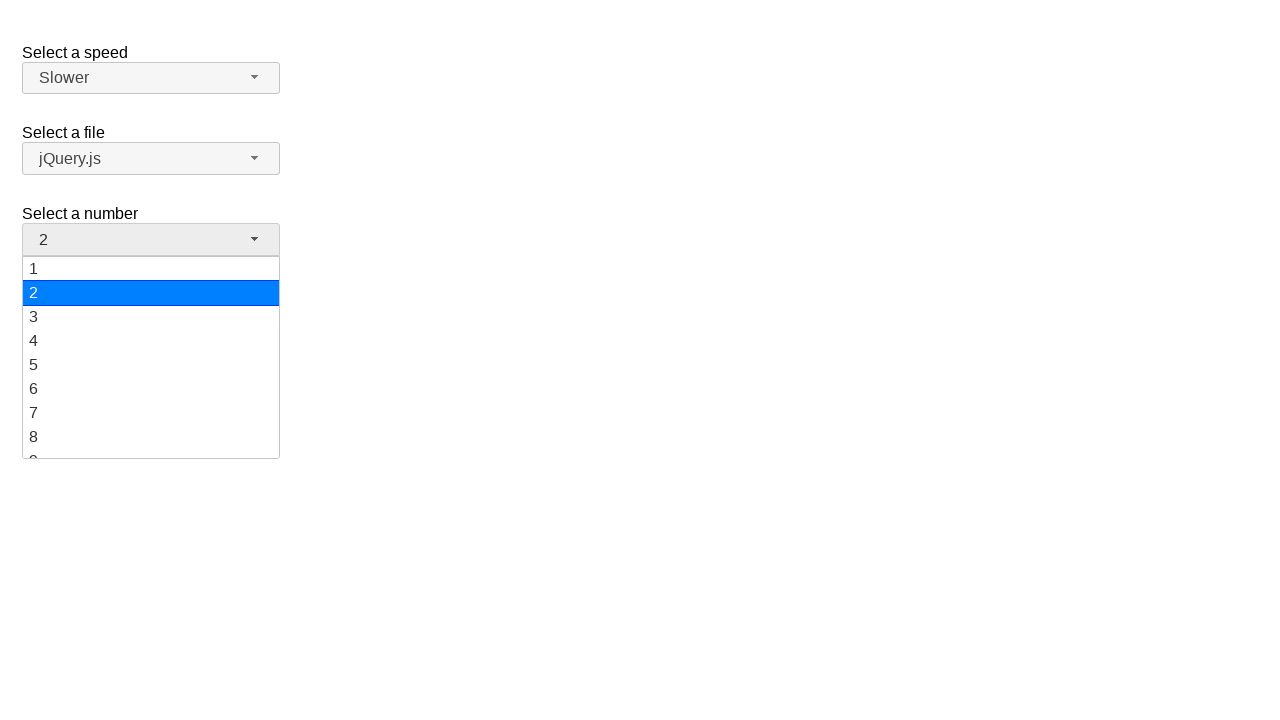

Retrieved all number dropdown options
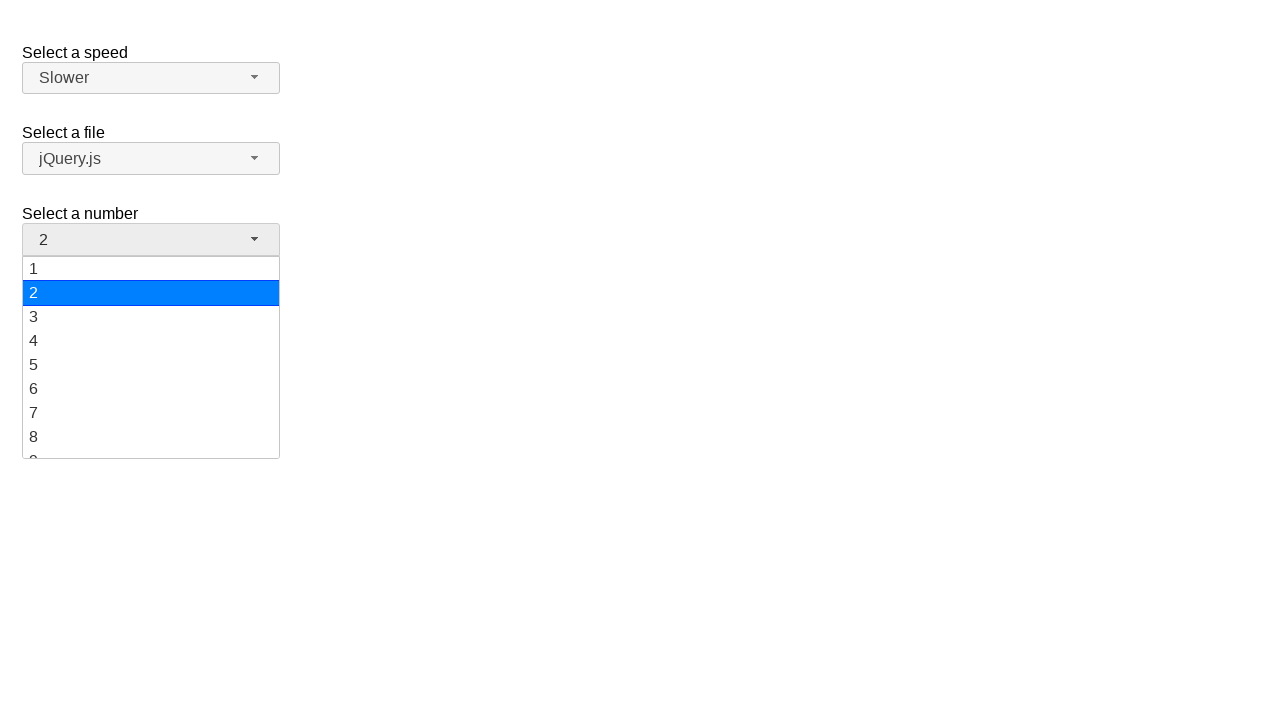

Selected '10' from number dropdown
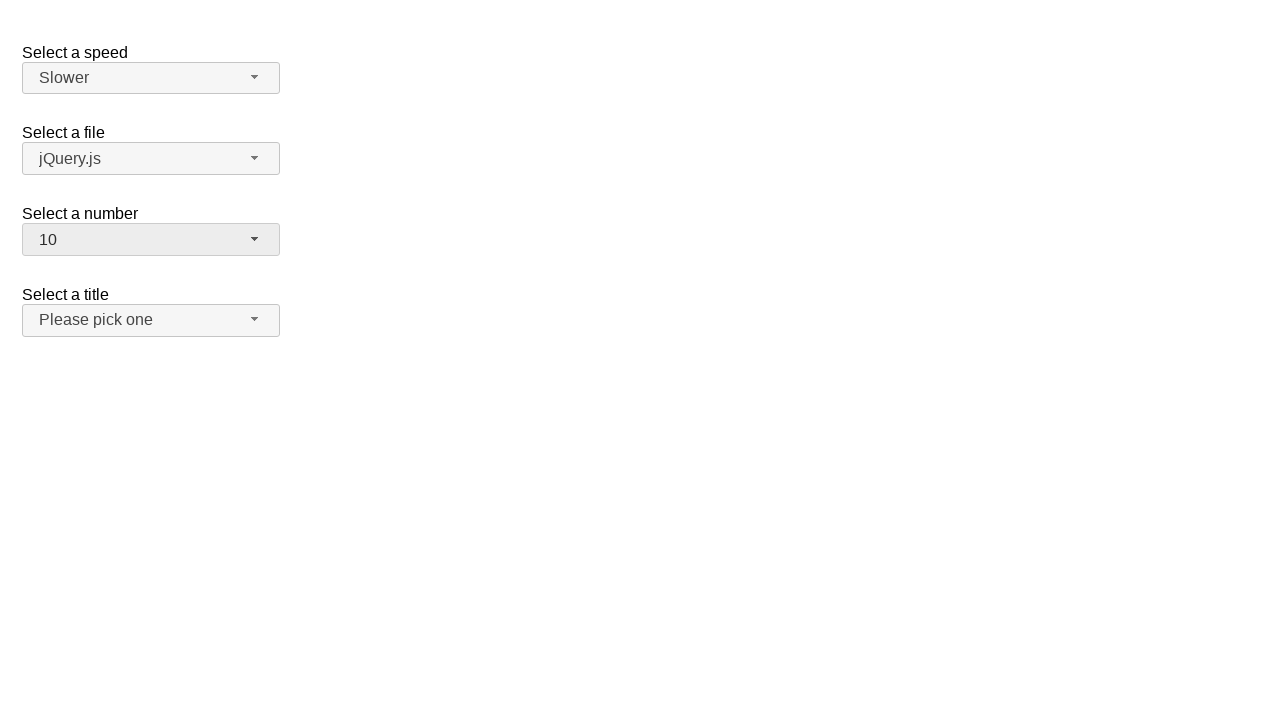

Clicked salutation dropdown button at (151, 320) on span#salutation-button
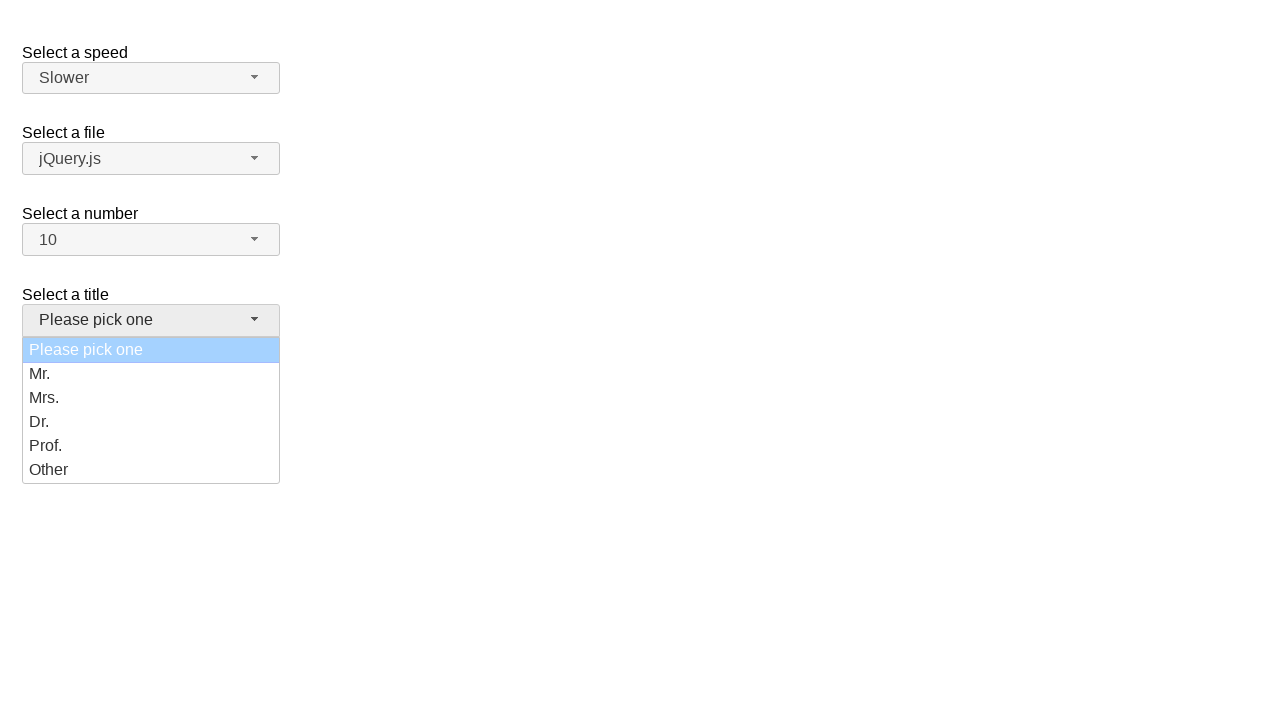

Salutation dropdown menu became visible
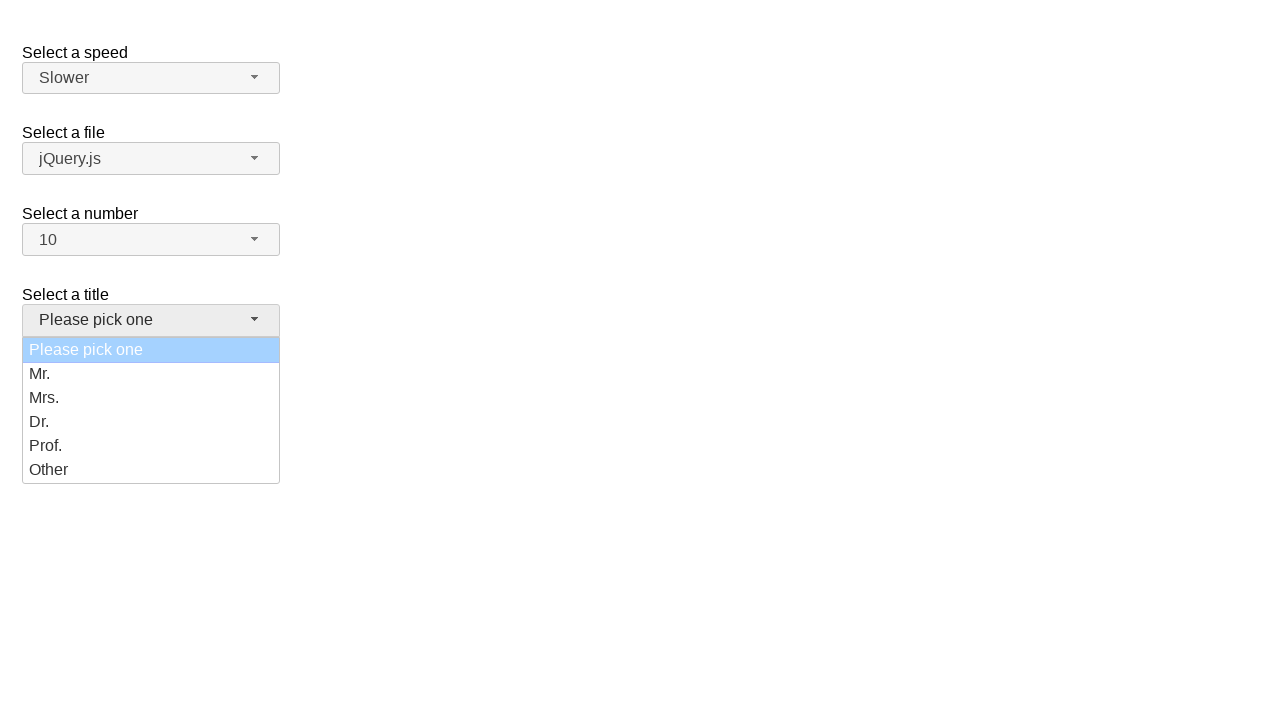

Retrieved all salutation dropdown options
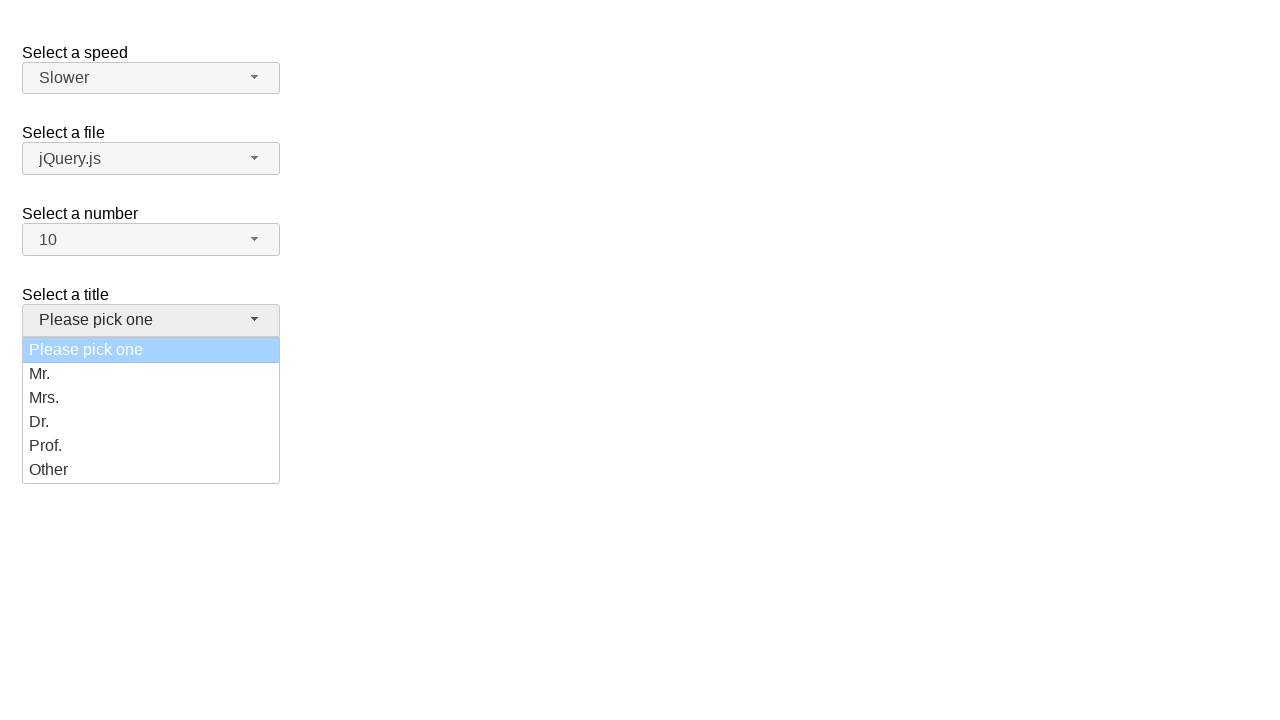

Selected 'Dr.' from salutation dropdown
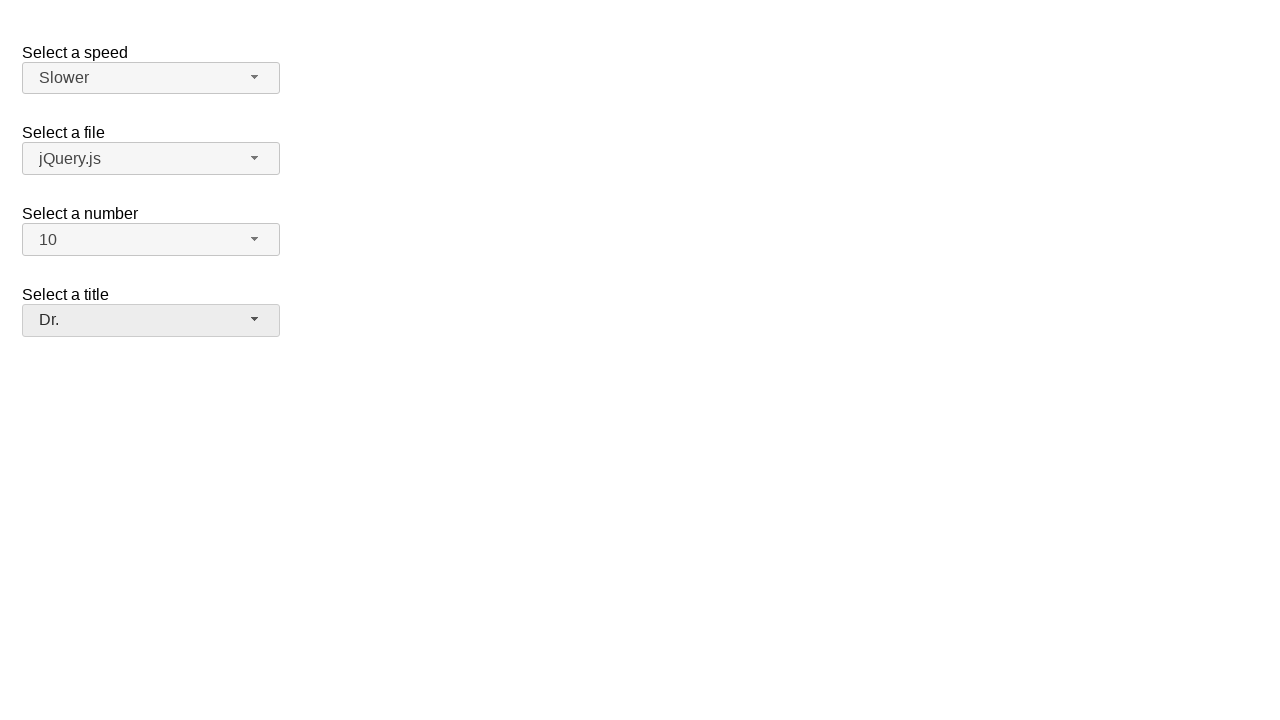

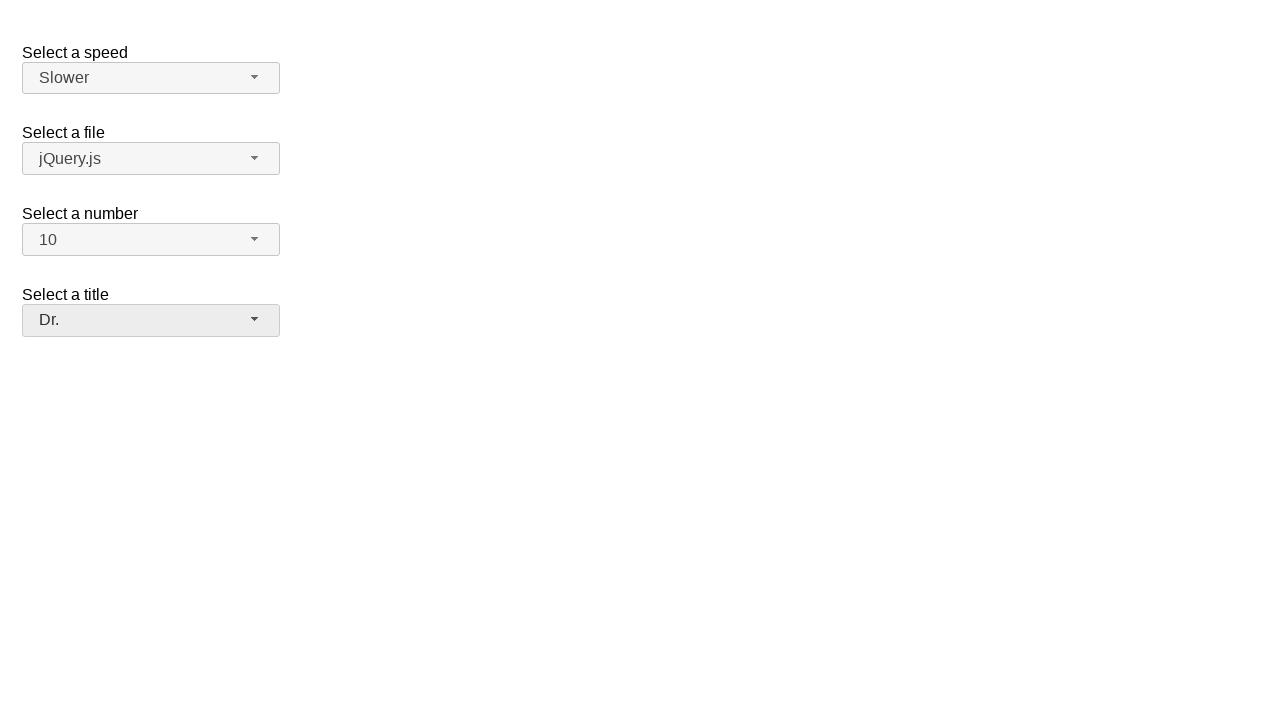